Tests that new todo items are appended to the bottom of the list by creating 3 items

Starting URL: https://demo.playwright.dev/todomvc

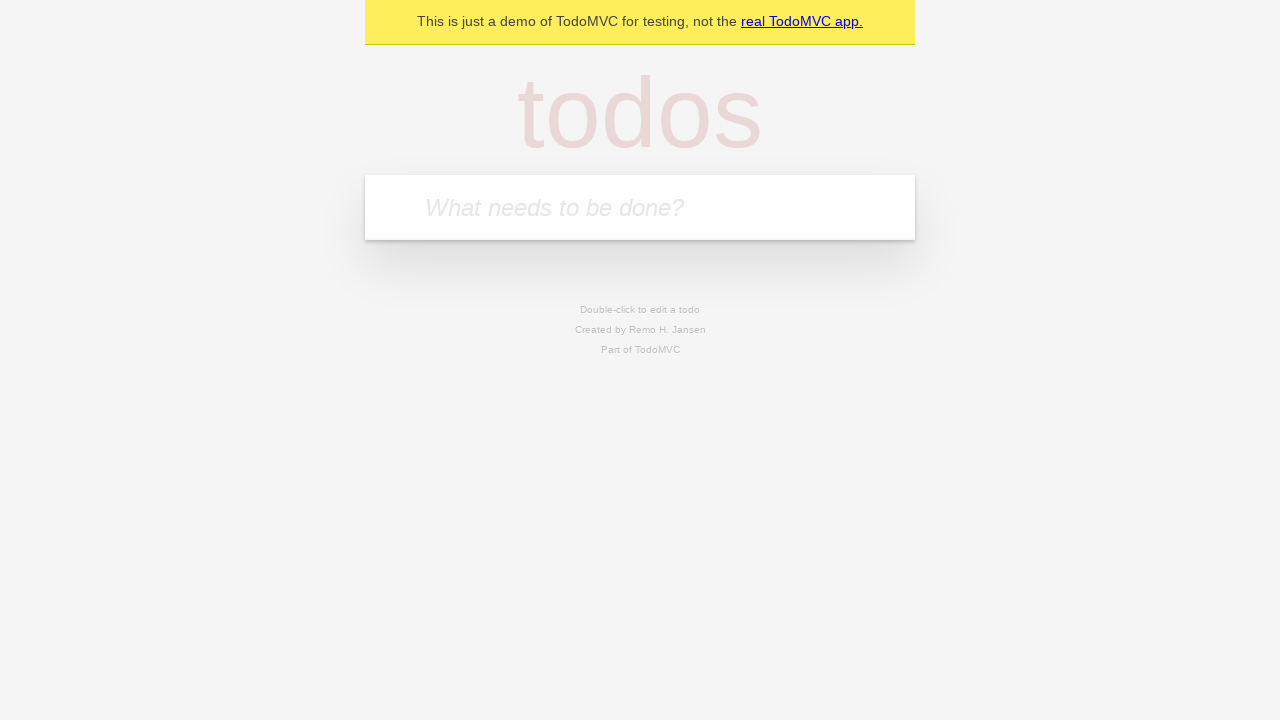

Filled new todo input with 'buy some cheese' on .new-todo
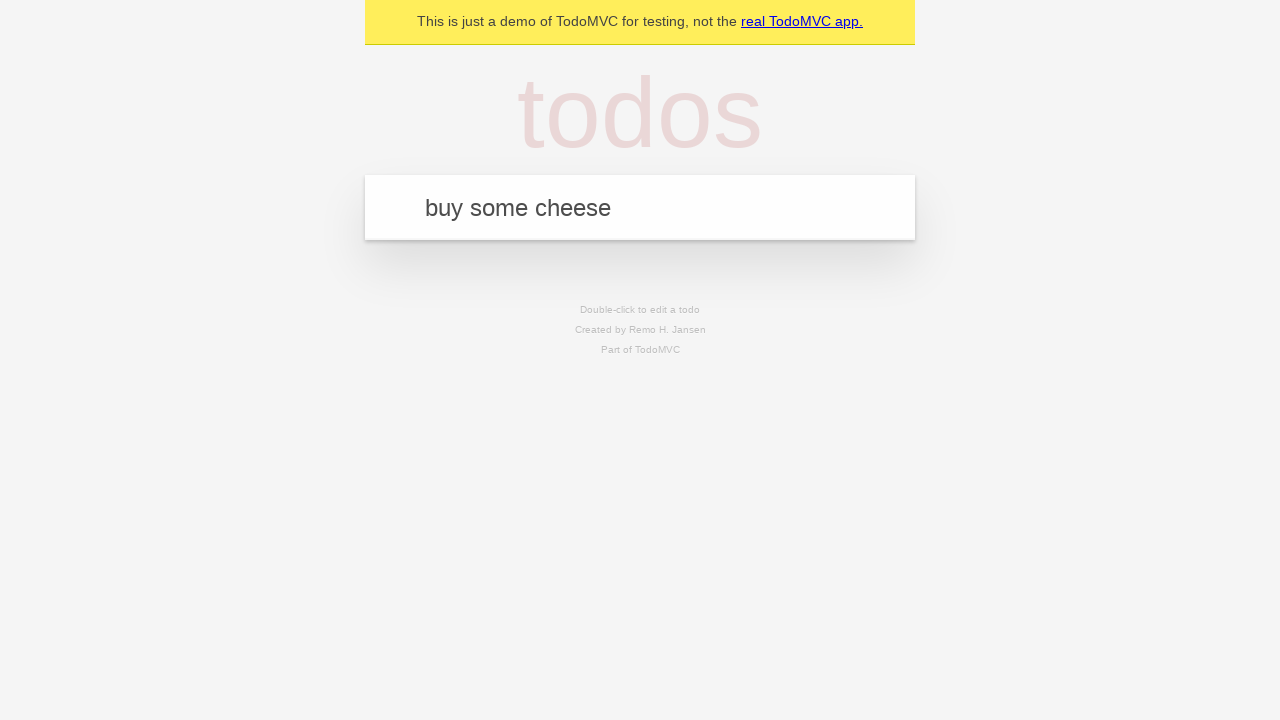

Pressed Enter to create first todo item on .new-todo
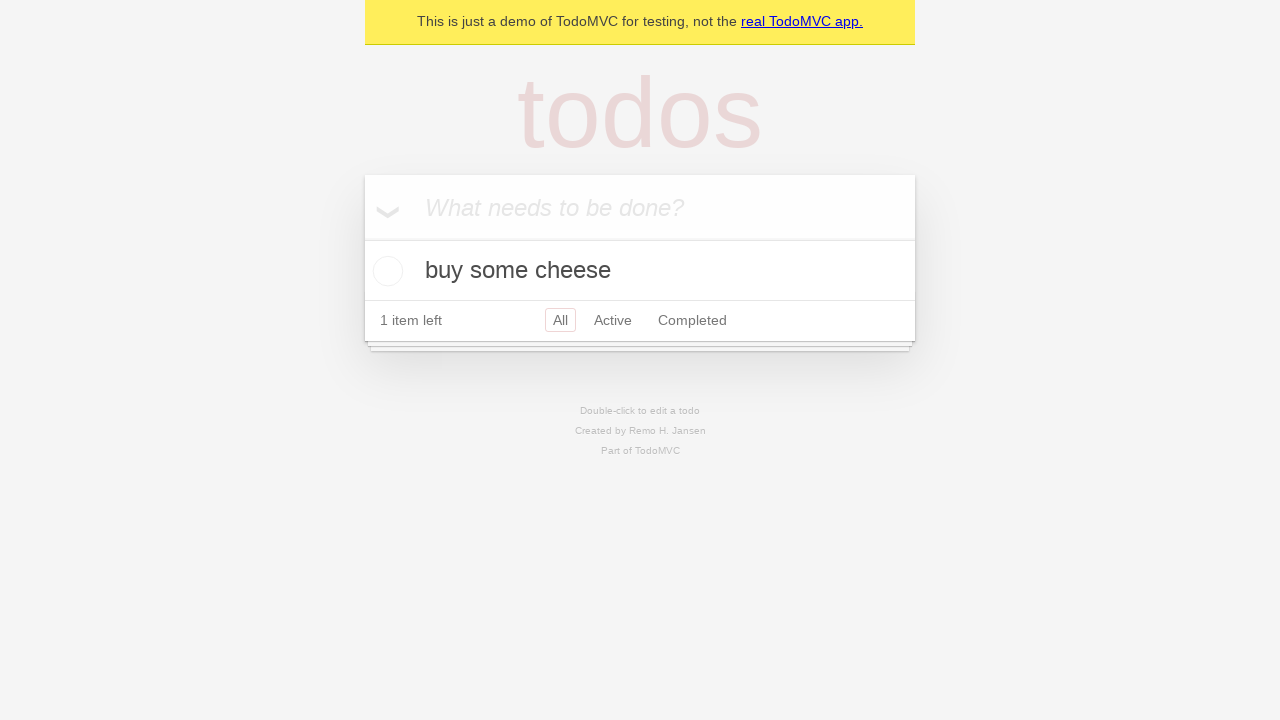

Filled new todo input with 'feed the cat' on .new-todo
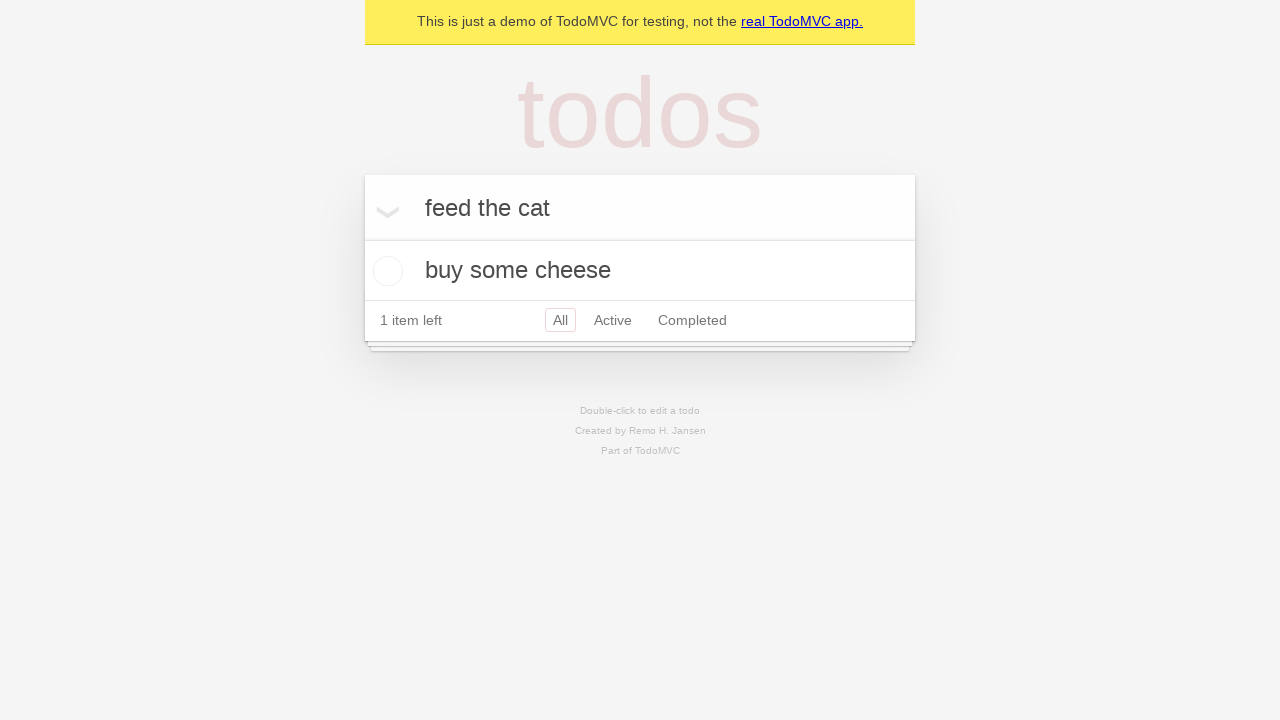

Pressed Enter to create second todo item on .new-todo
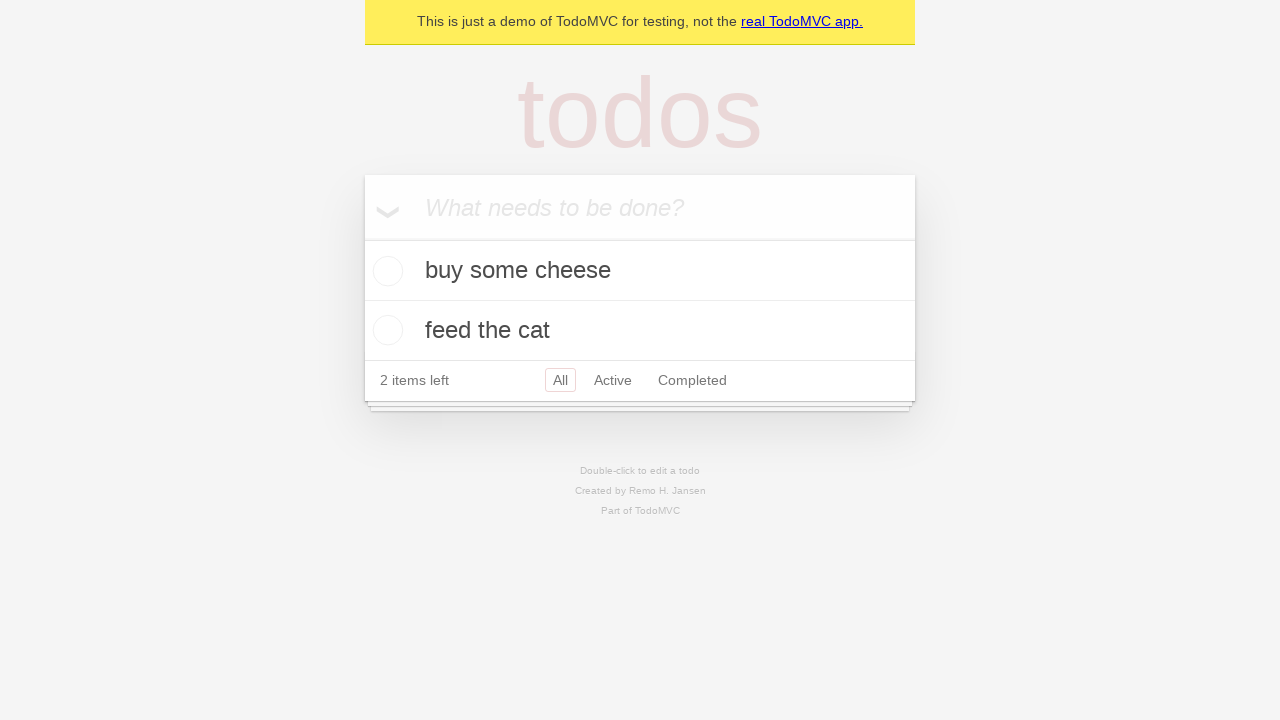

Filled new todo input with 'book a doctors appointment' on .new-todo
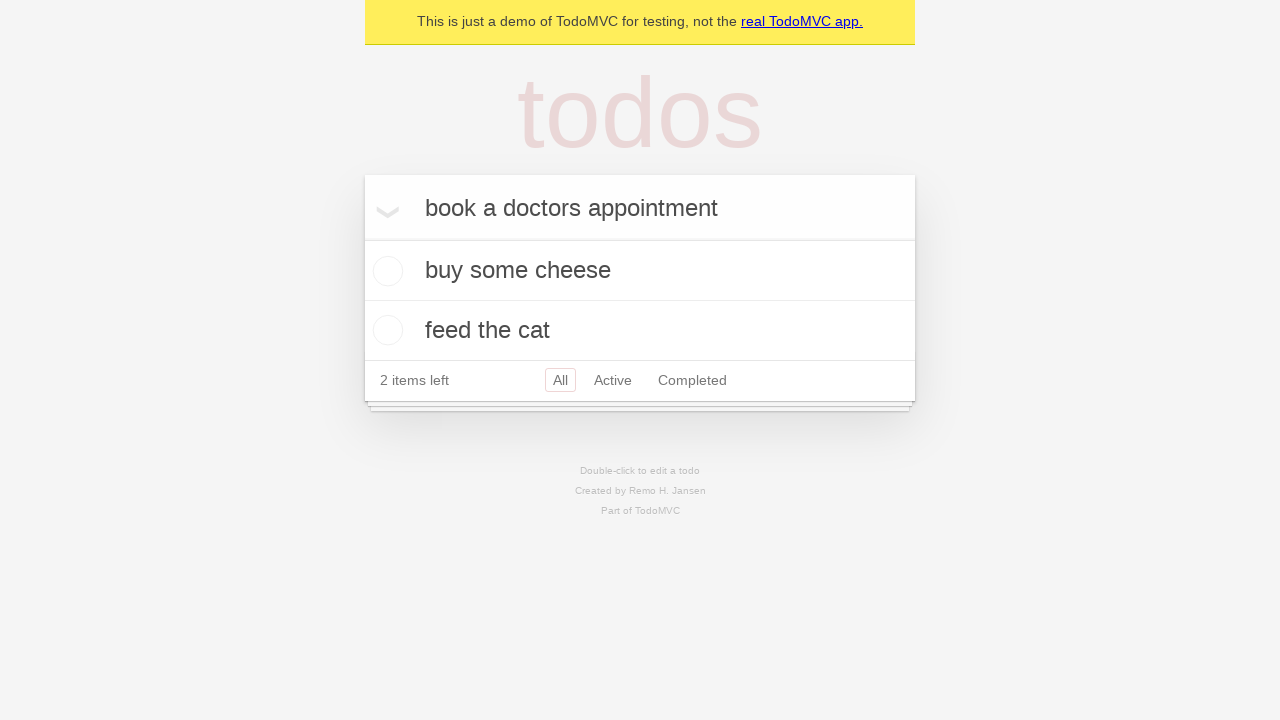

Pressed Enter to create third todo item on .new-todo
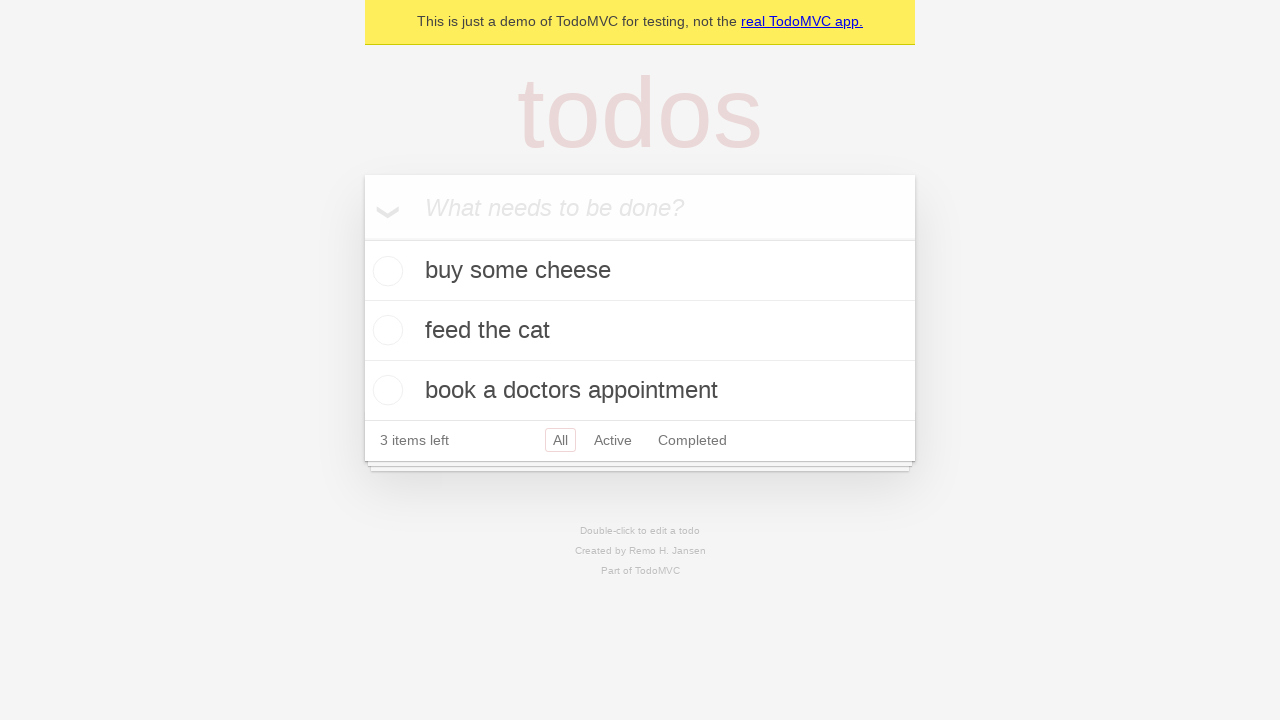

Verified all 3 todo items appeared in the list
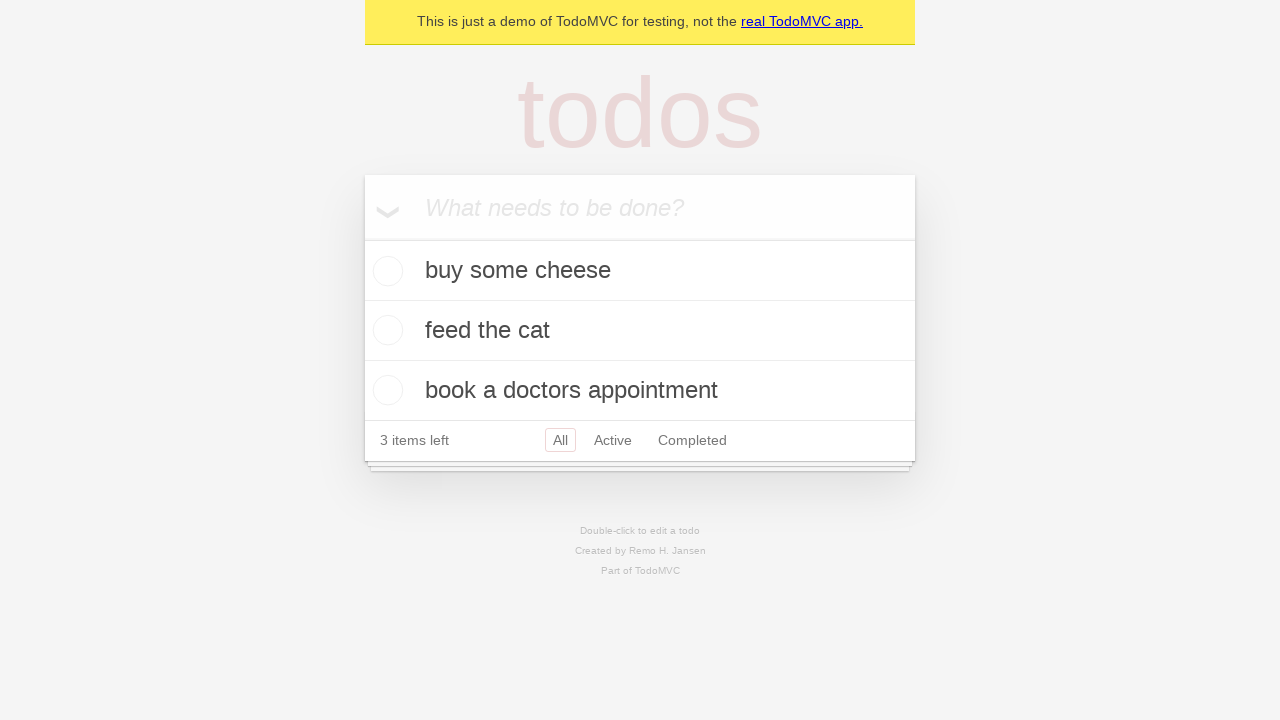

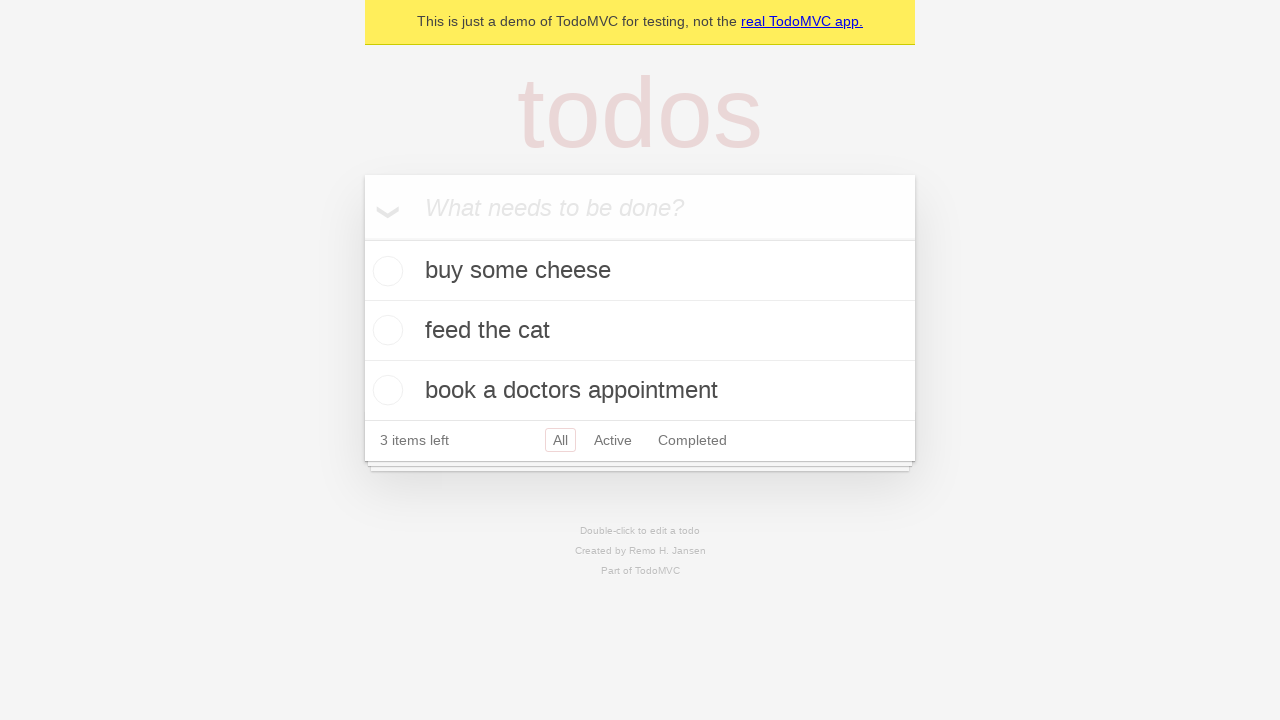